Tests setting DuckDuckGo to dark mode by clicking the Dark option and verifying the background color changes

Starting URL: https://duckduckgo.com/settings#appearance

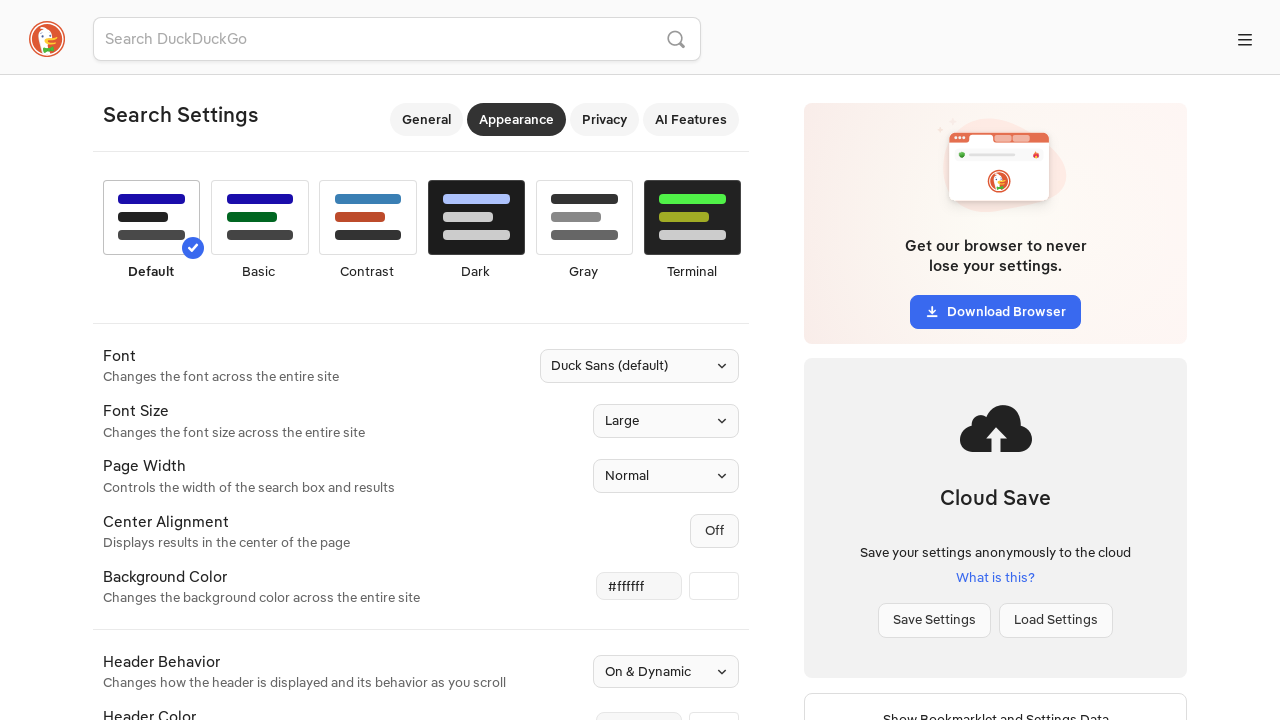

Located body element to check background color
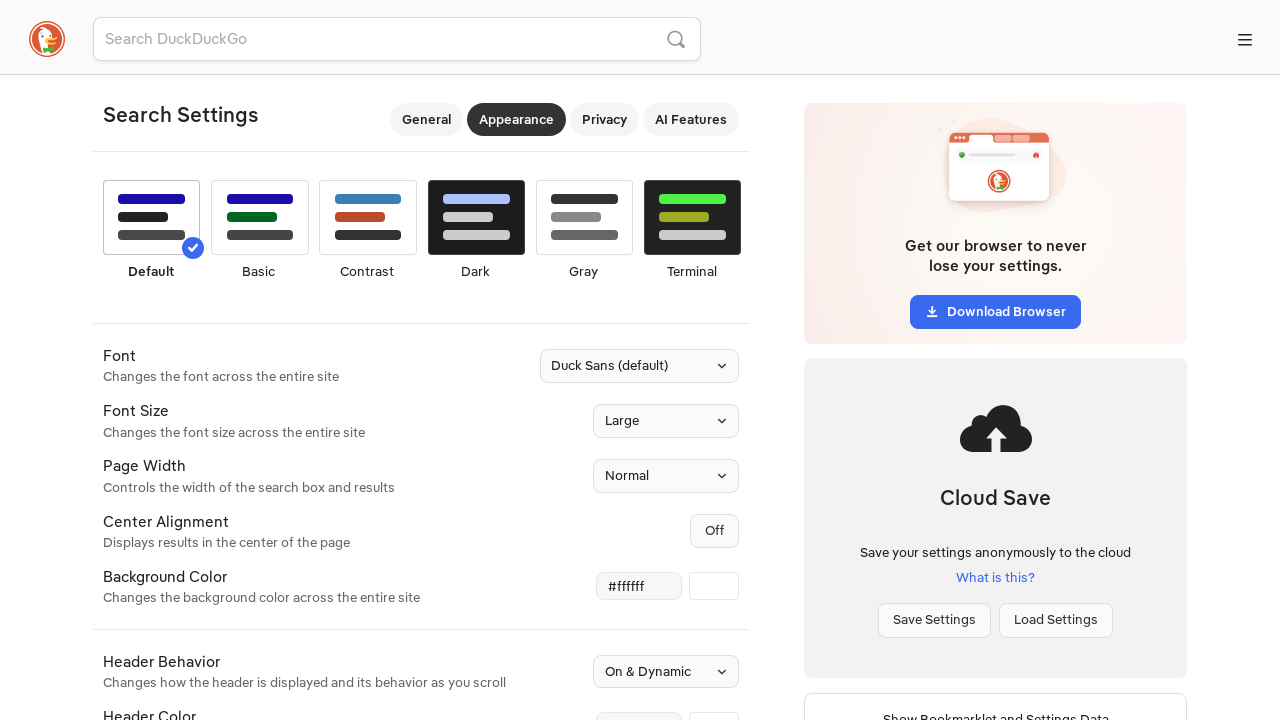

Clicked Dark mode option at (475, 271) on internal:text="Dark"i
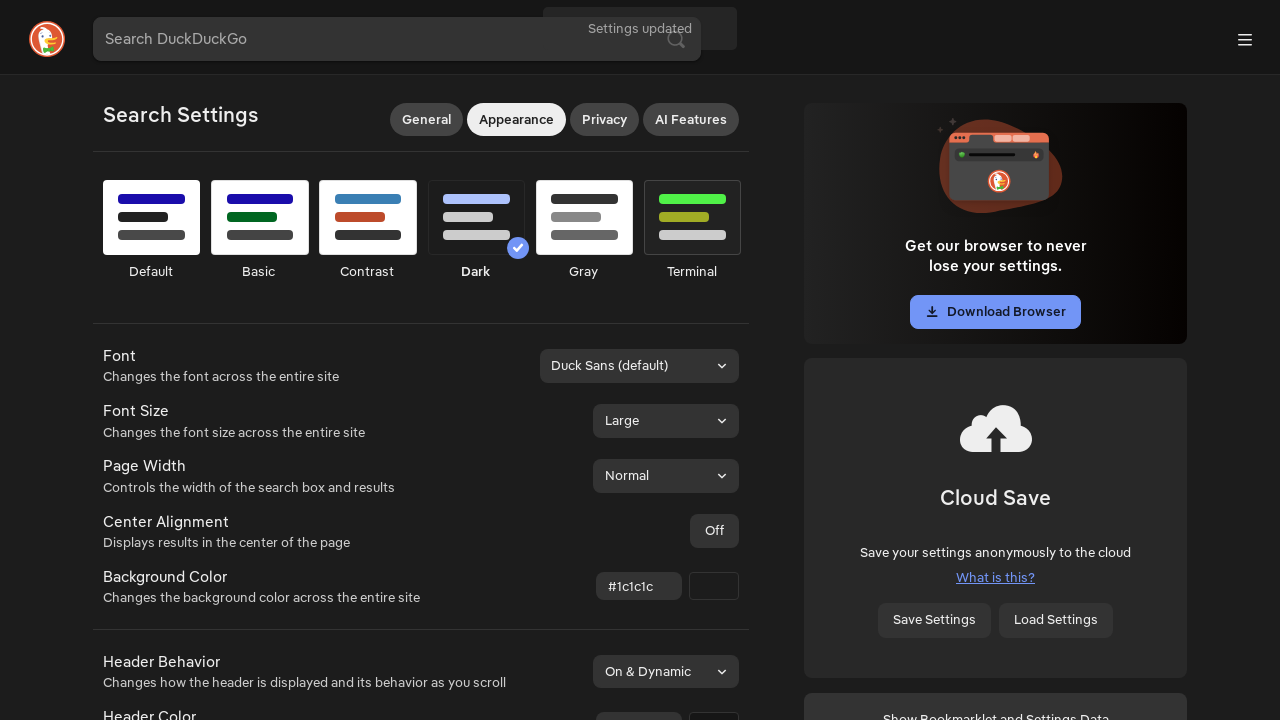

Waited for dark mode theme to apply
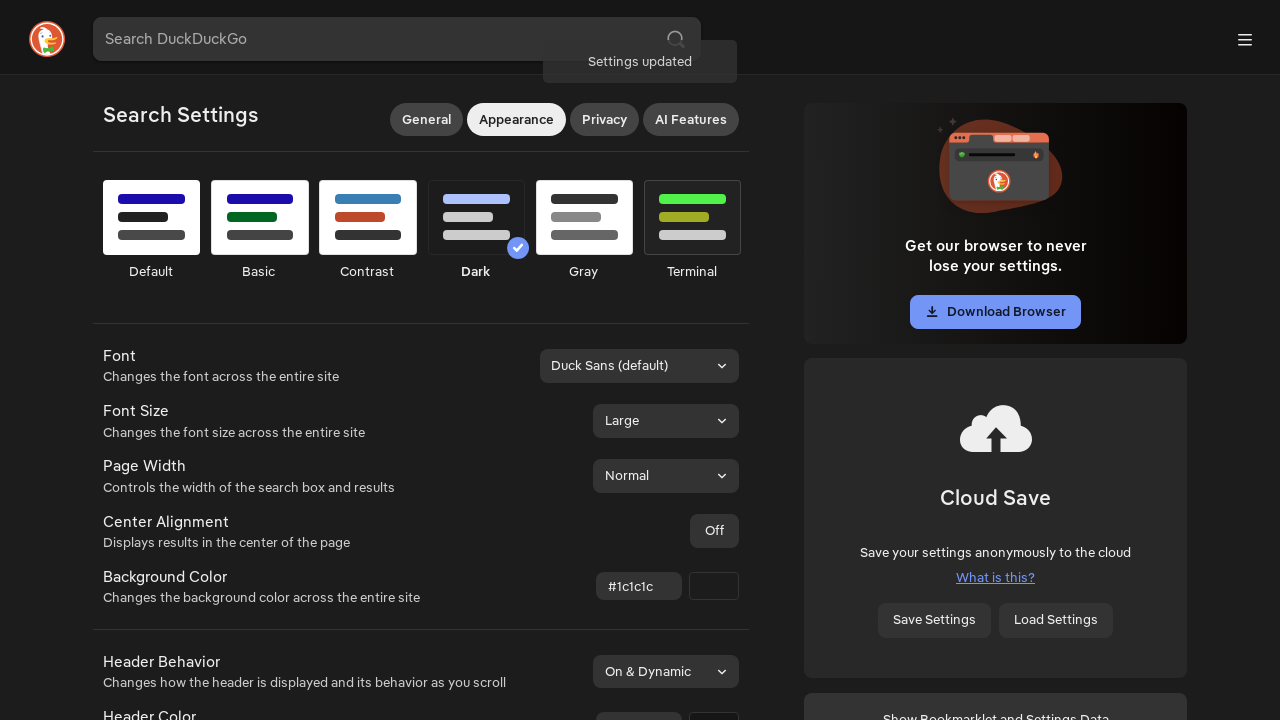

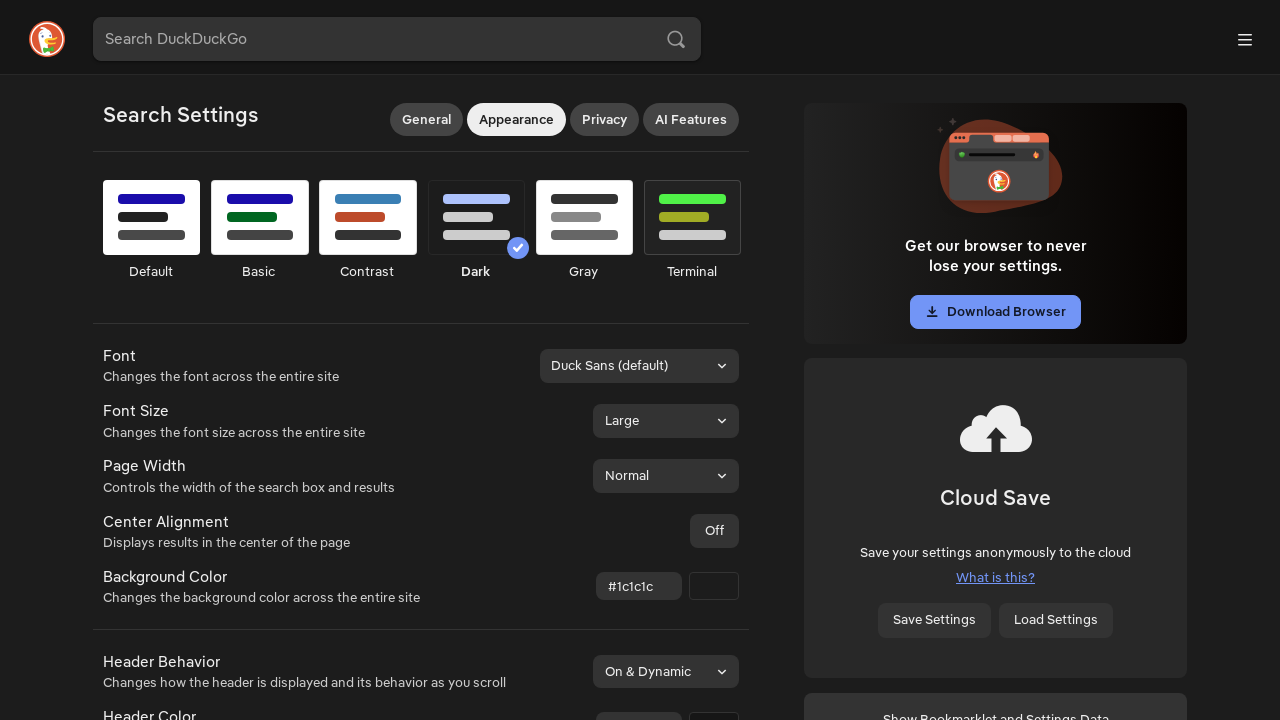